Tests dynamic controls page by clicking a toggle button to hide a checkbox, waiting for it to disappear, then clicking again to make it reappear

Starting URL: https://v1.training-support.net/selenium/dynamic-controls

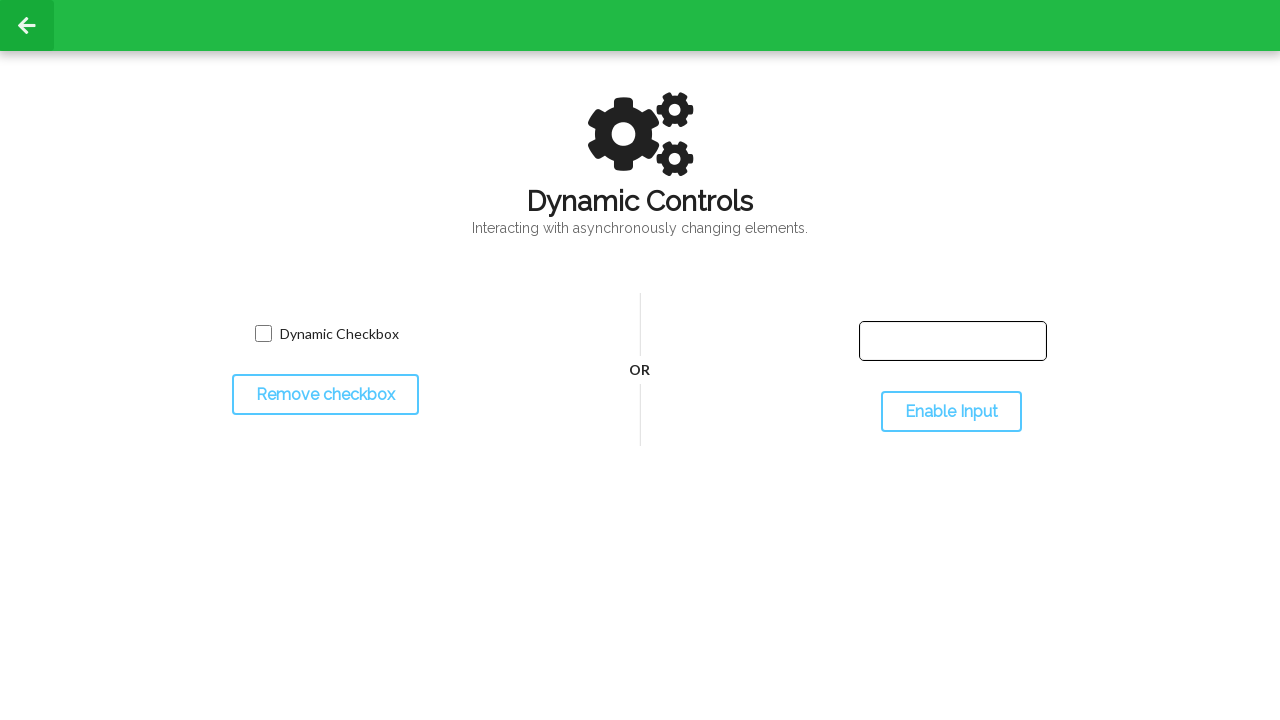

Navigated to dynamic controls page
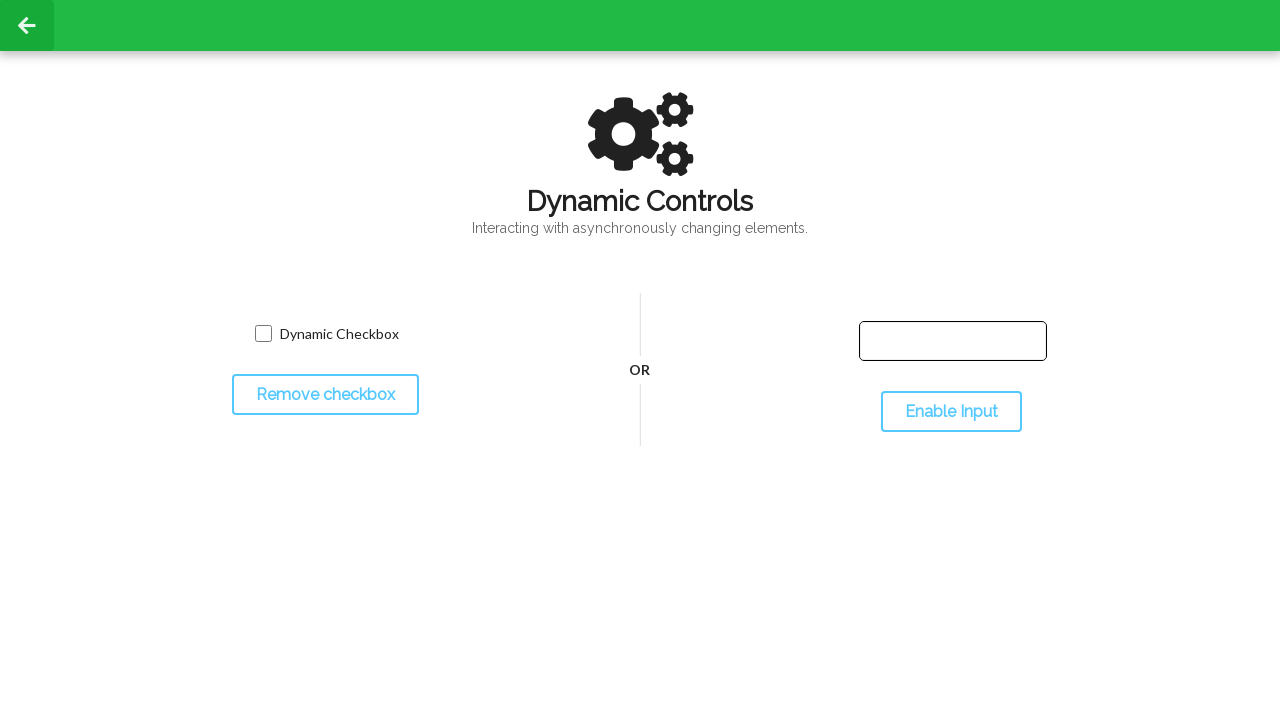

Clicked toggle button to hide checkbox at (325, 395) on #toggleCheckbox
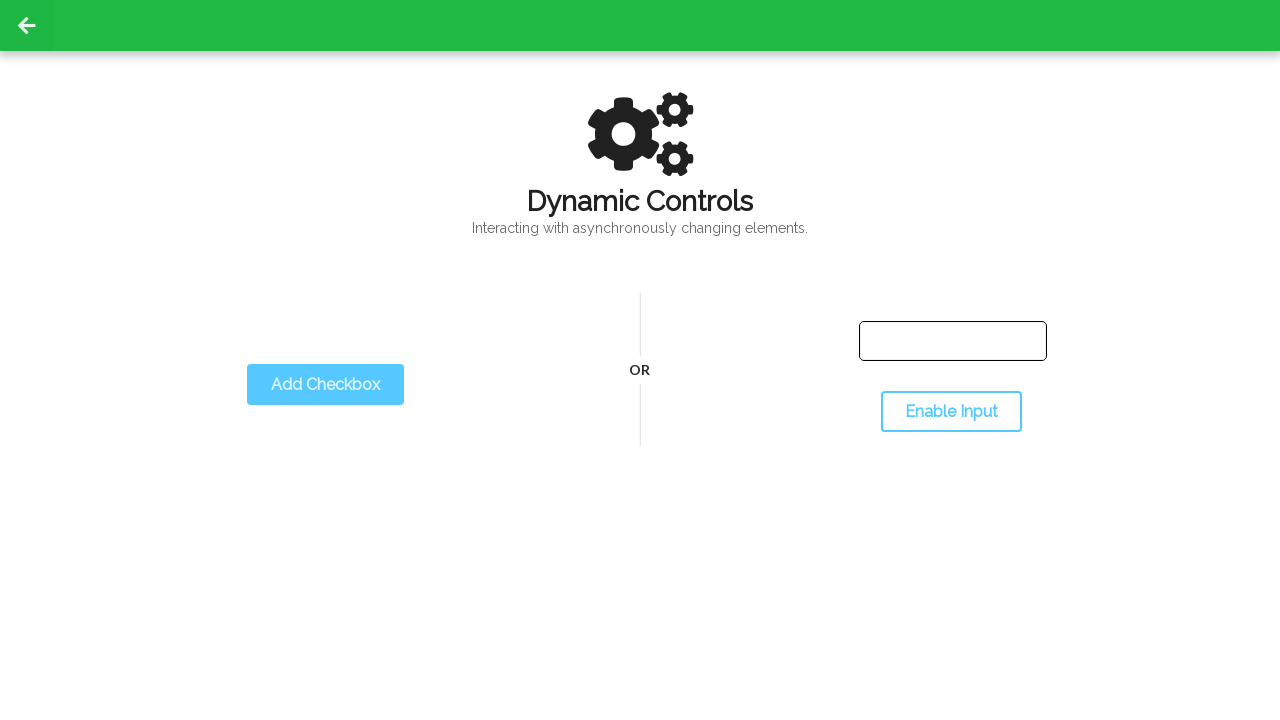

Checkbox disappeared after toggle
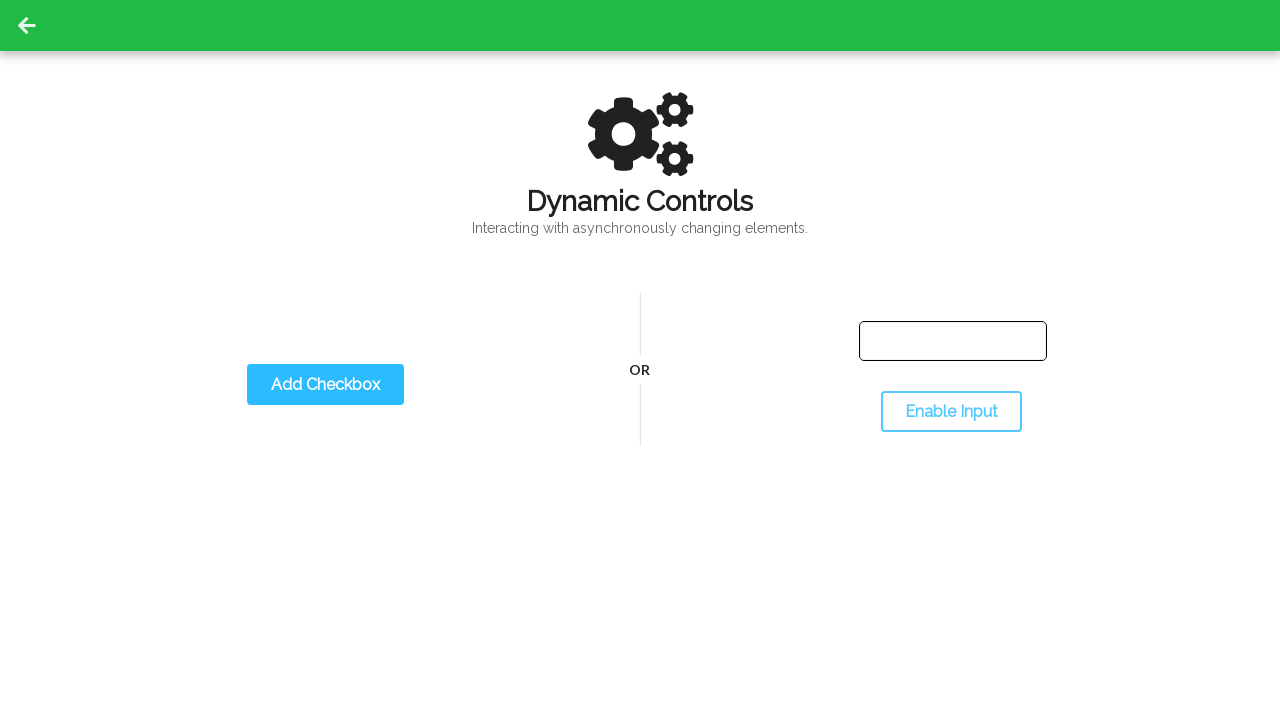

Clicked toggle button to show checkbox at (325, 385) on #toggleCheckbox
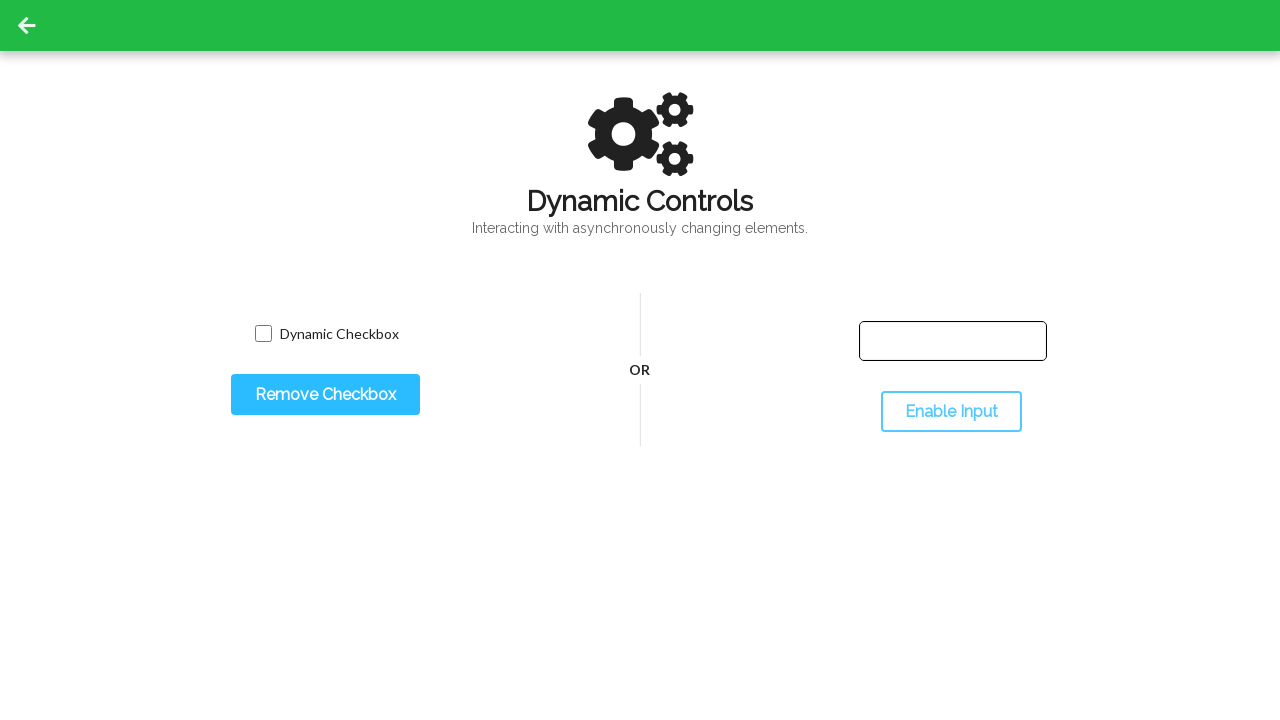

Checkbox reappeared after toggle
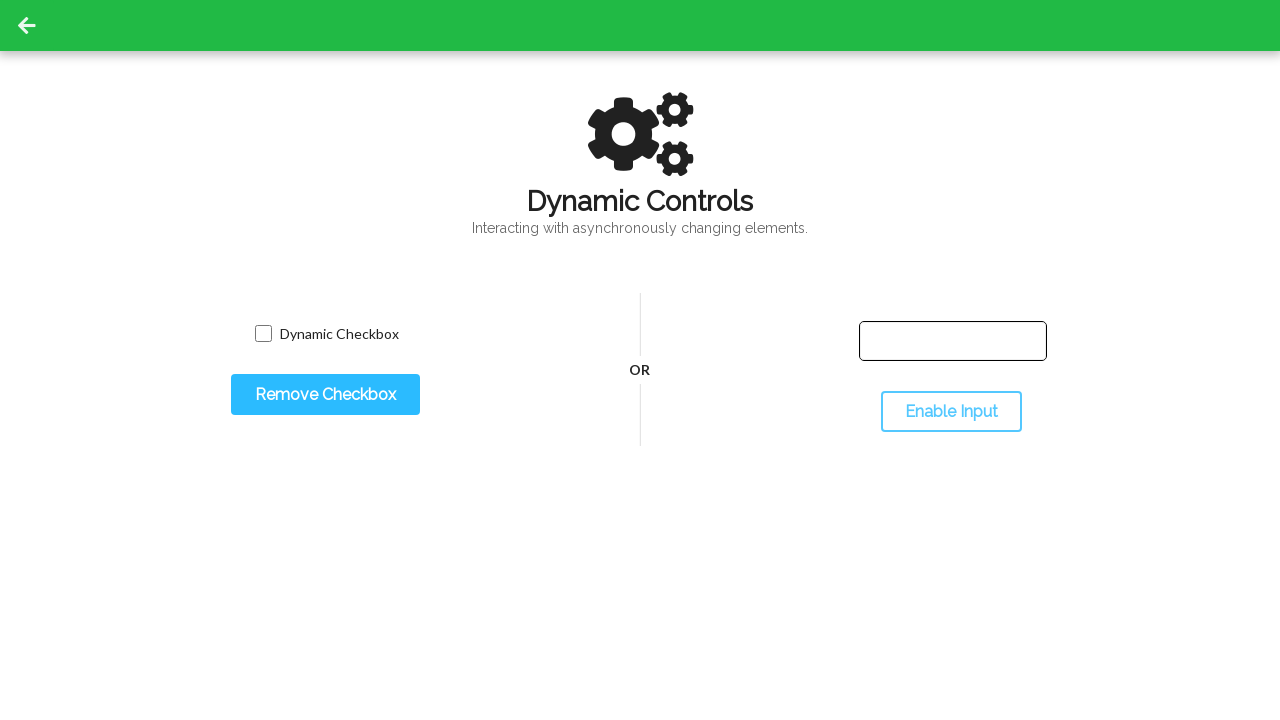

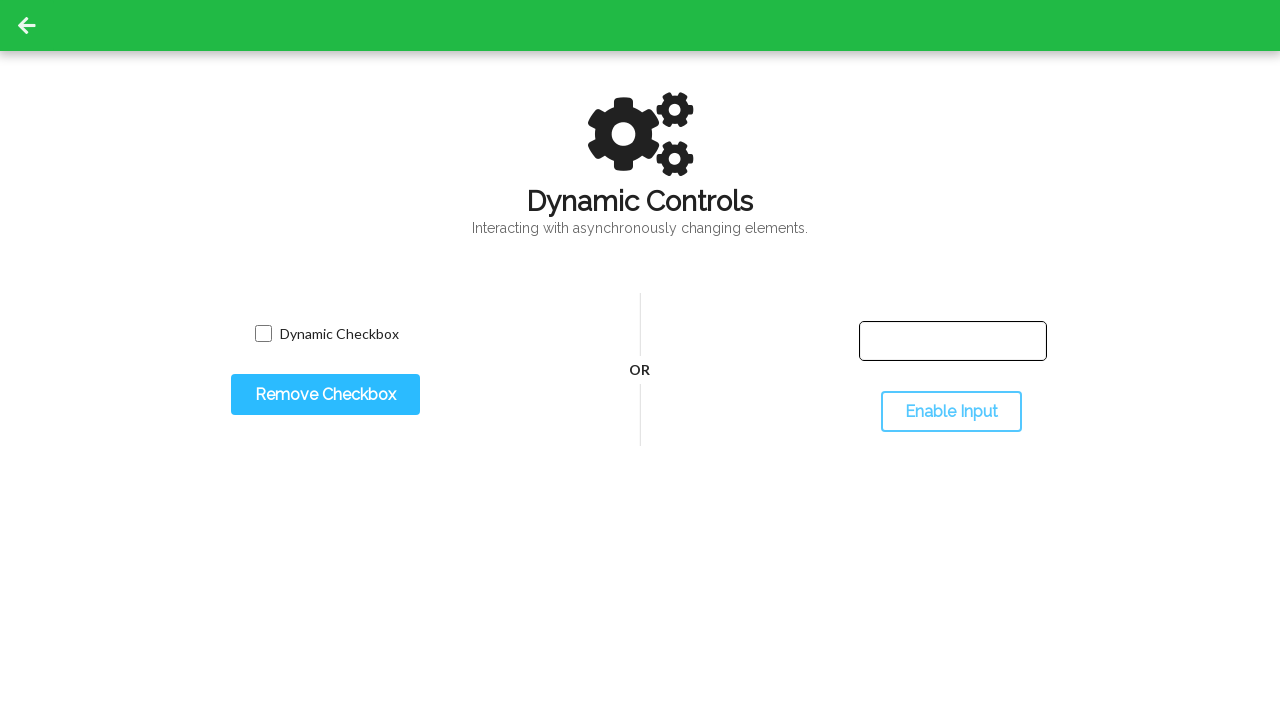